Tests handling a JavaScript confirm dialog by clicking a link that triggers it, then dismissing (canceling) the dialog

Starting URL: https://www.selenium.dev/documentation/en/webdriver/js_alerts_prompts_and_confirmations/

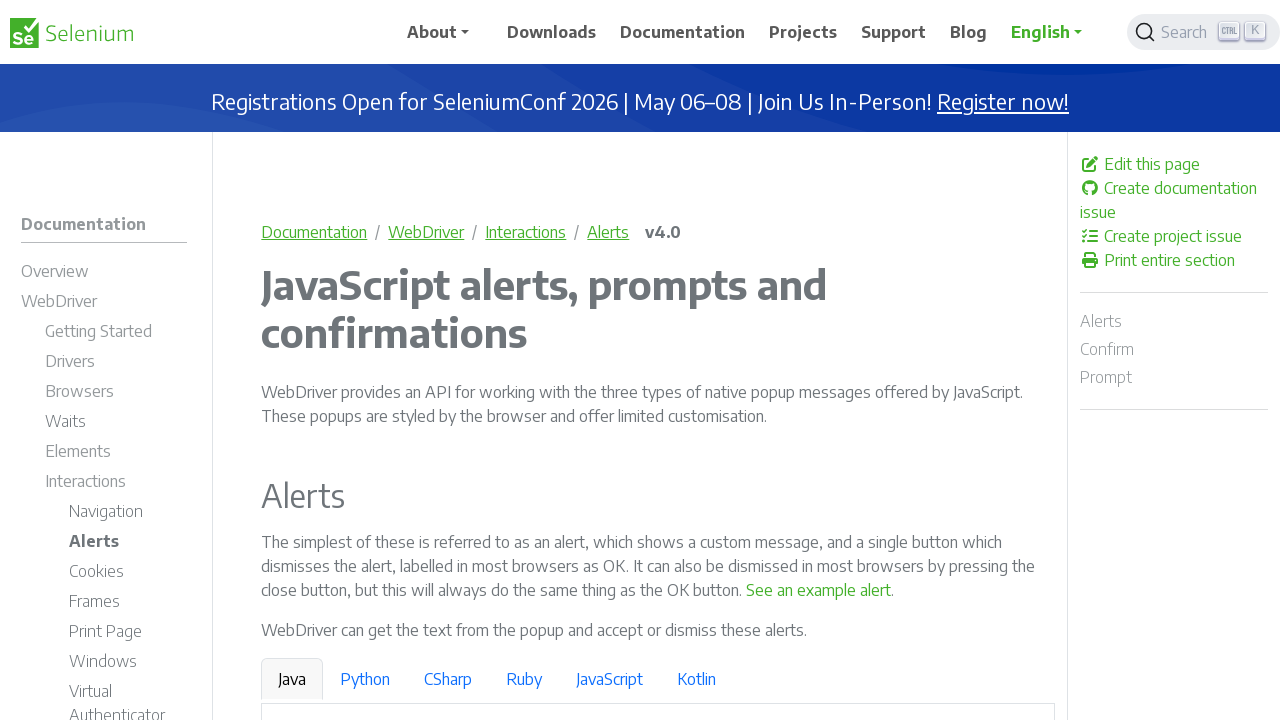

Set up dialog handler to dismiss confirm dialogs
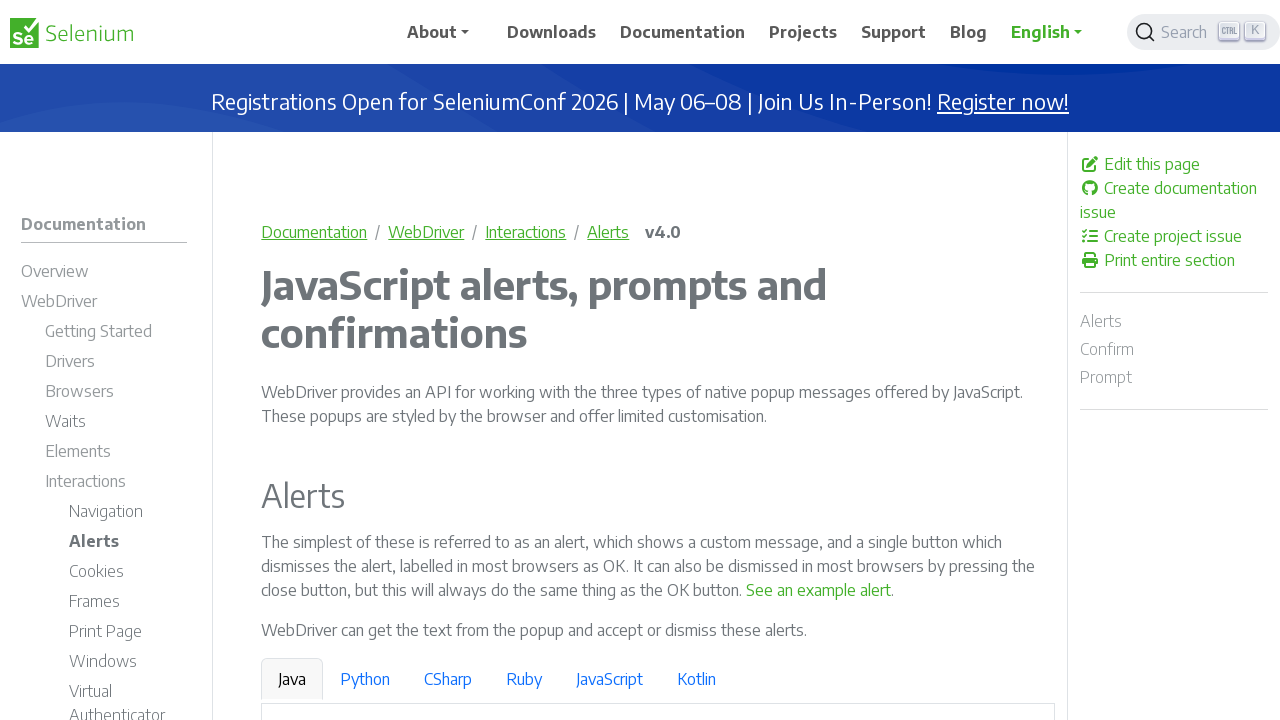

Clicked link to trigger confirm dialog at (964, 361) on a:has-text('See a sample confirm')
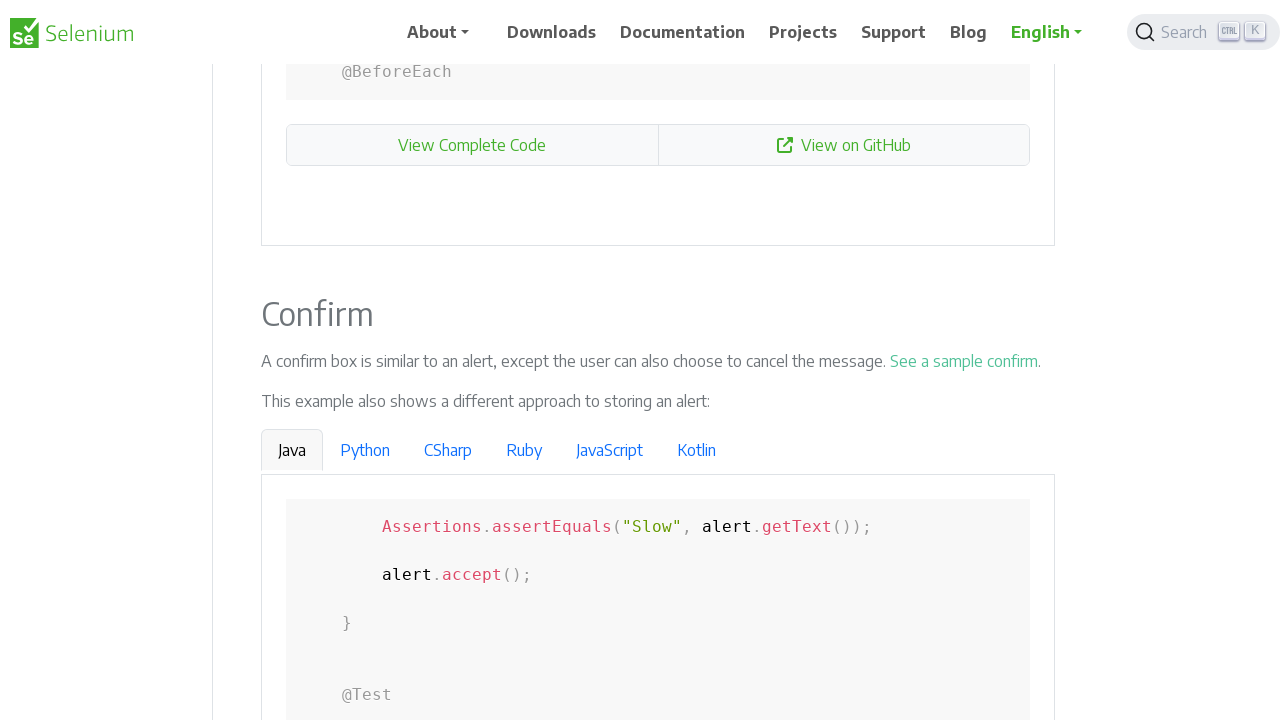

Waited for dialog interaction to complete
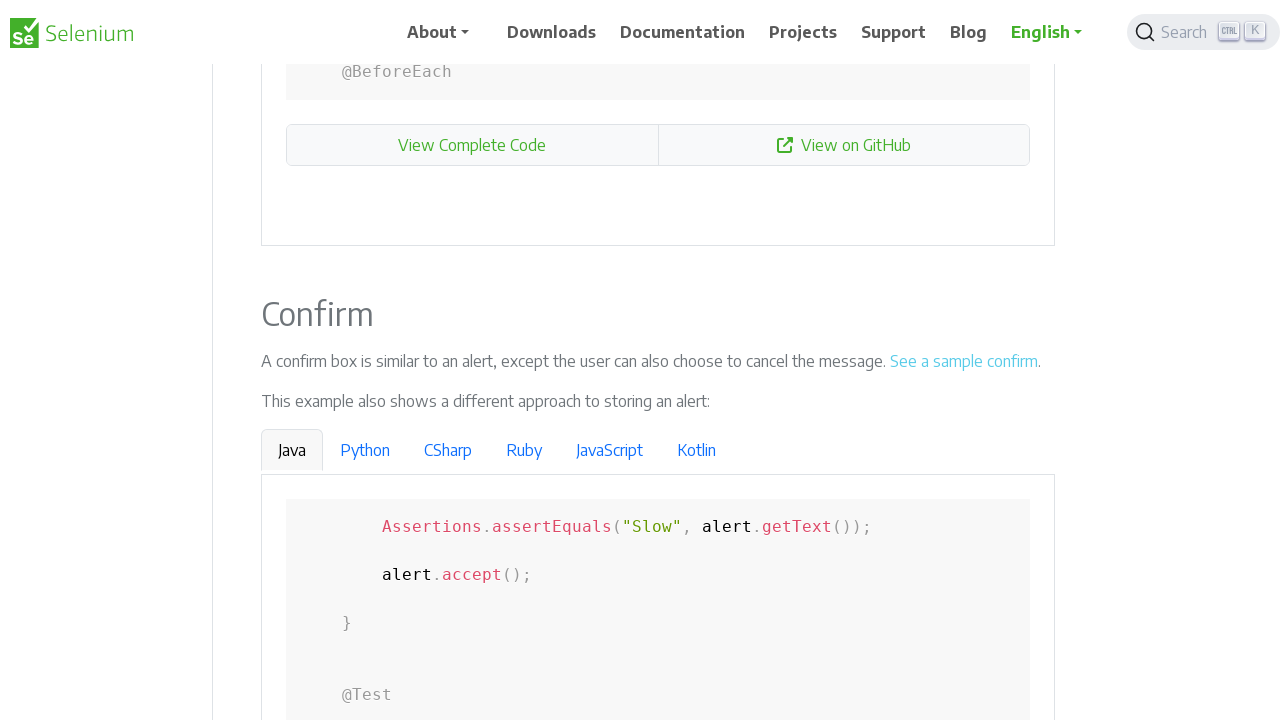

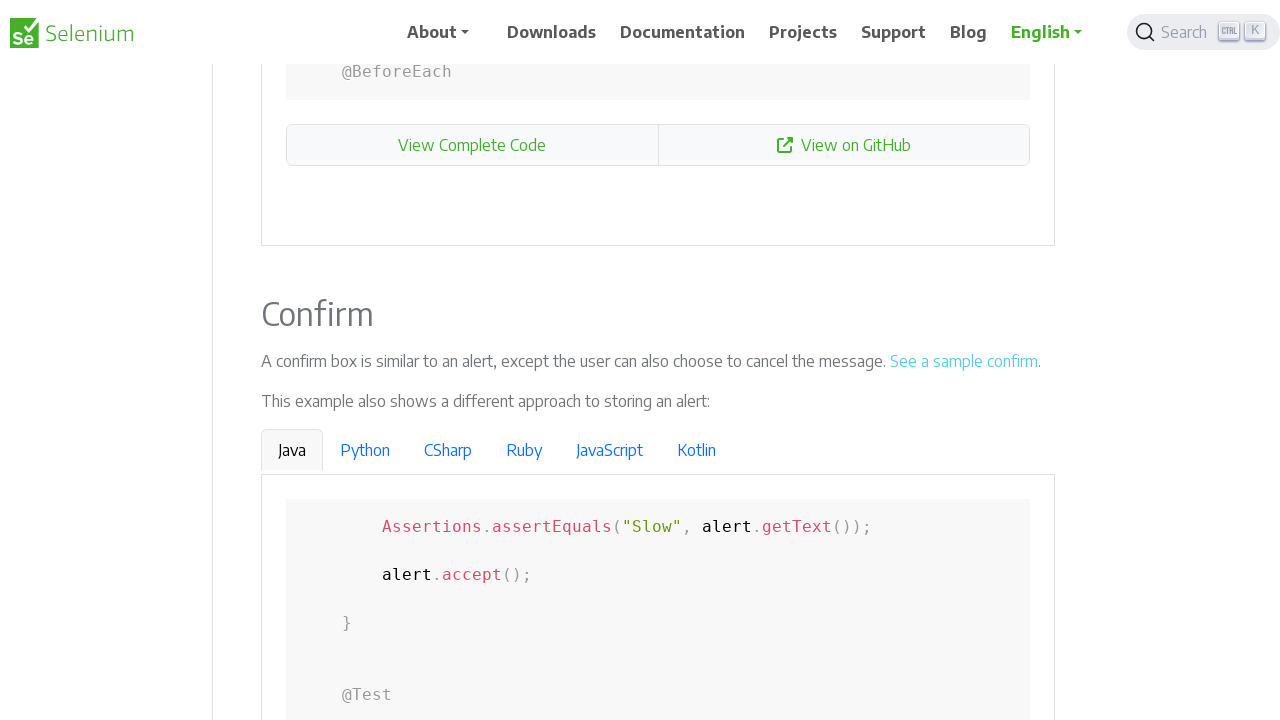